Tests a basic web form by entering text into a text box and clicking the submit button, then verifying a message appears.

Starting URL: https://www.selenium.dev/selenium/web/web-form.html

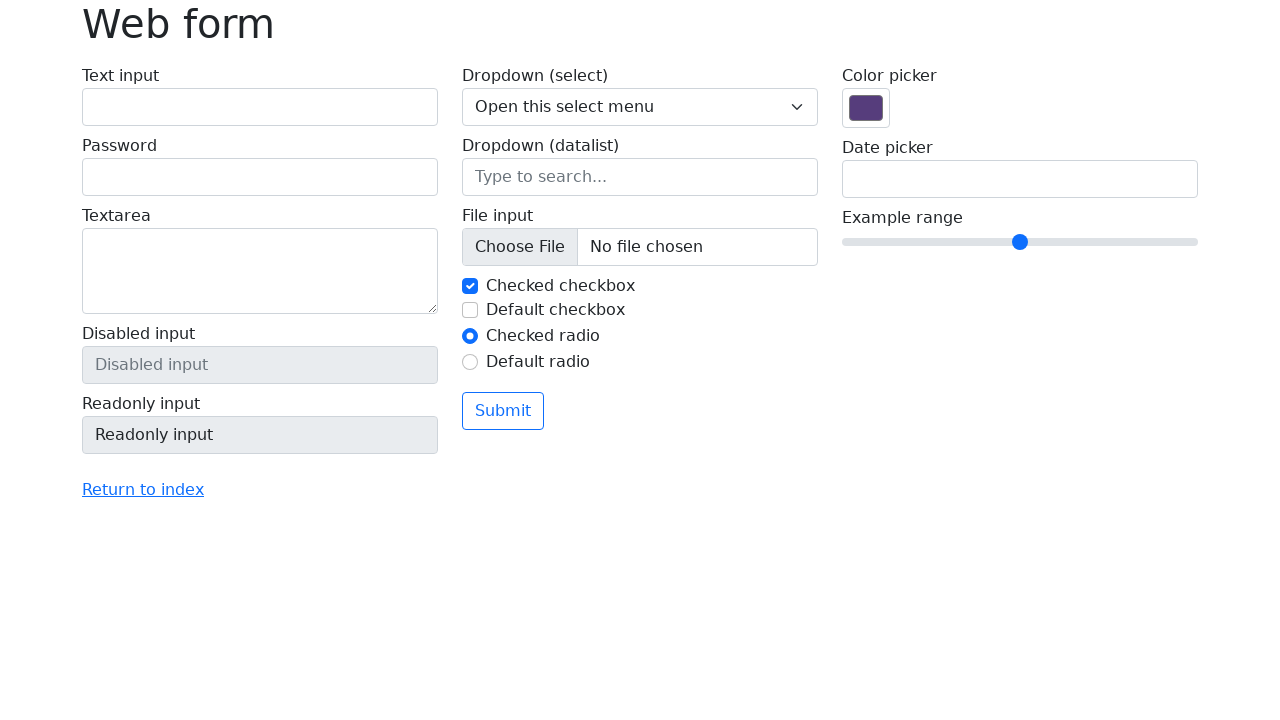

Filled text box with 'Selenium' on input[name='my-text']
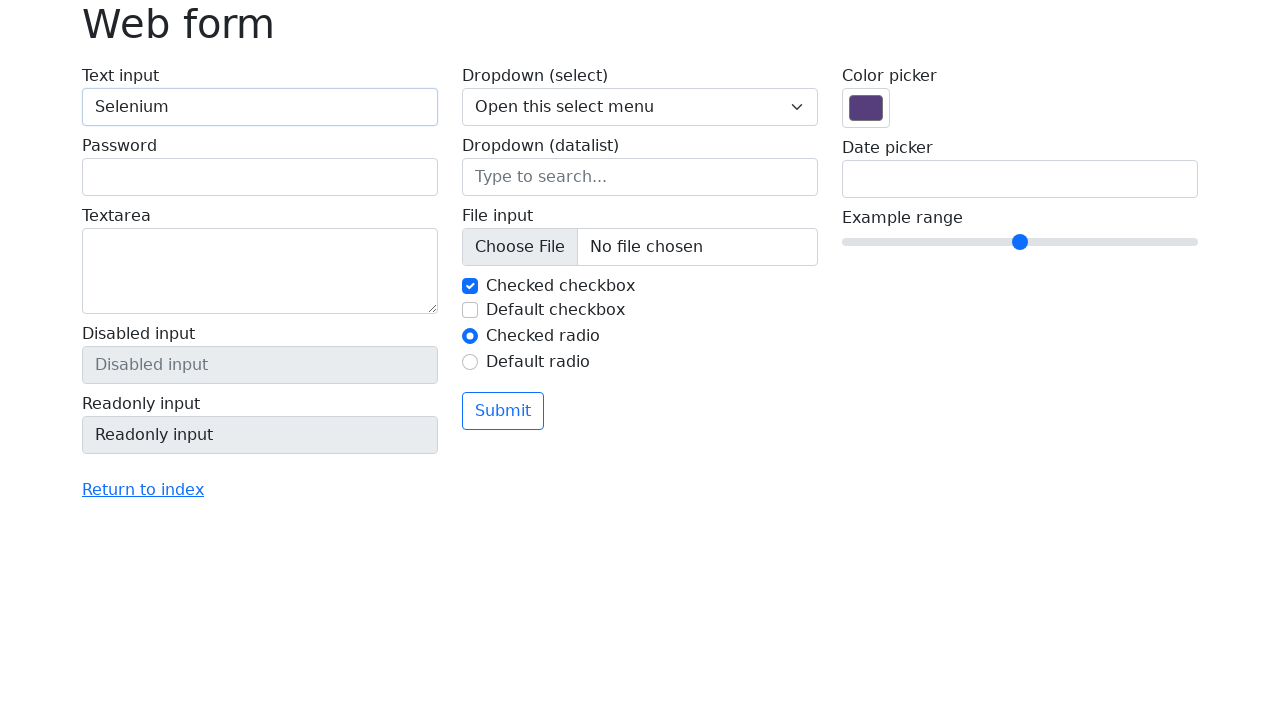

Clicked the submit button at (503, 411) on button
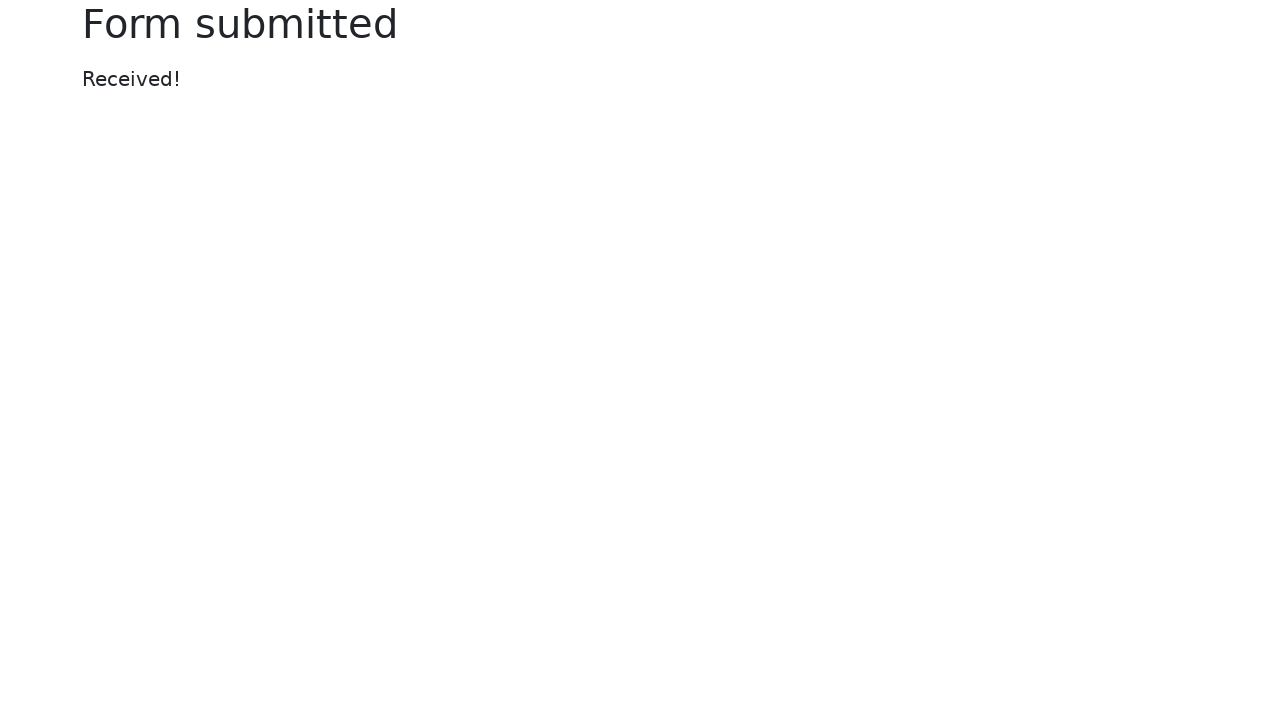

Success message appeared on the page
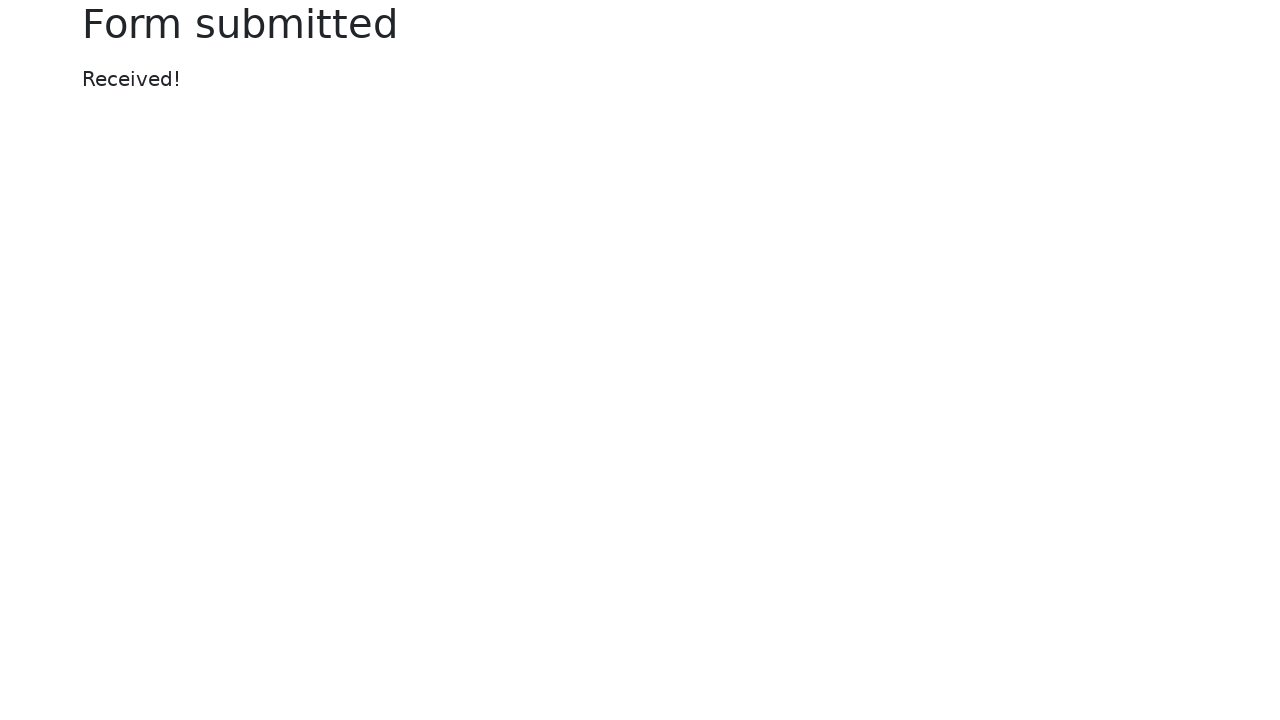

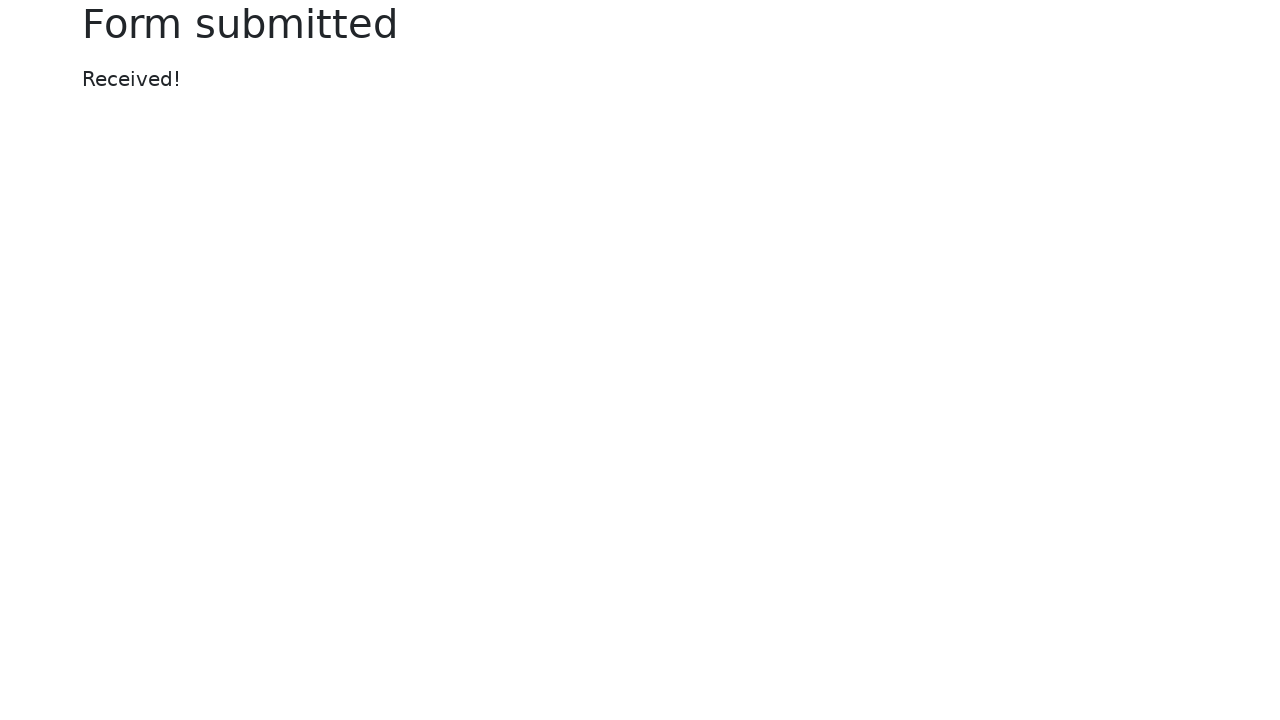